Tests click and drag between two option elements (pizza to burger)

Starting URL: https://dgotlieb.github.io/Actions

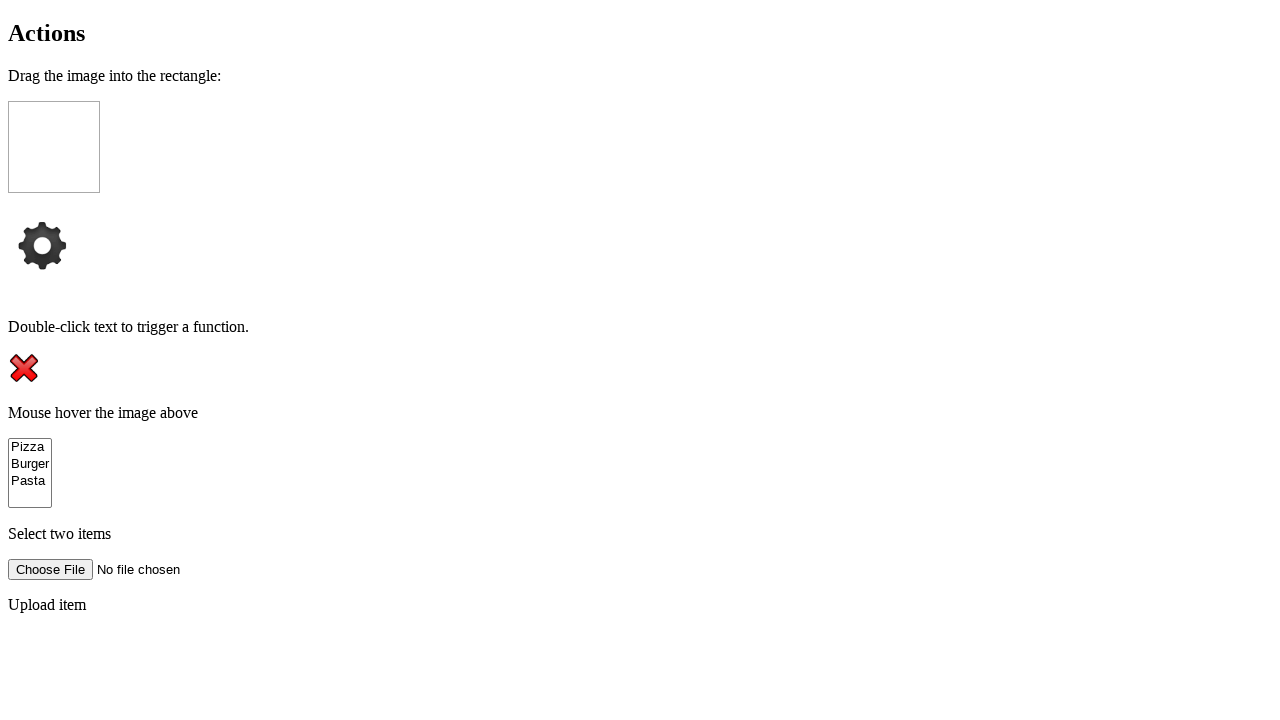

Got bounding box for pizza option
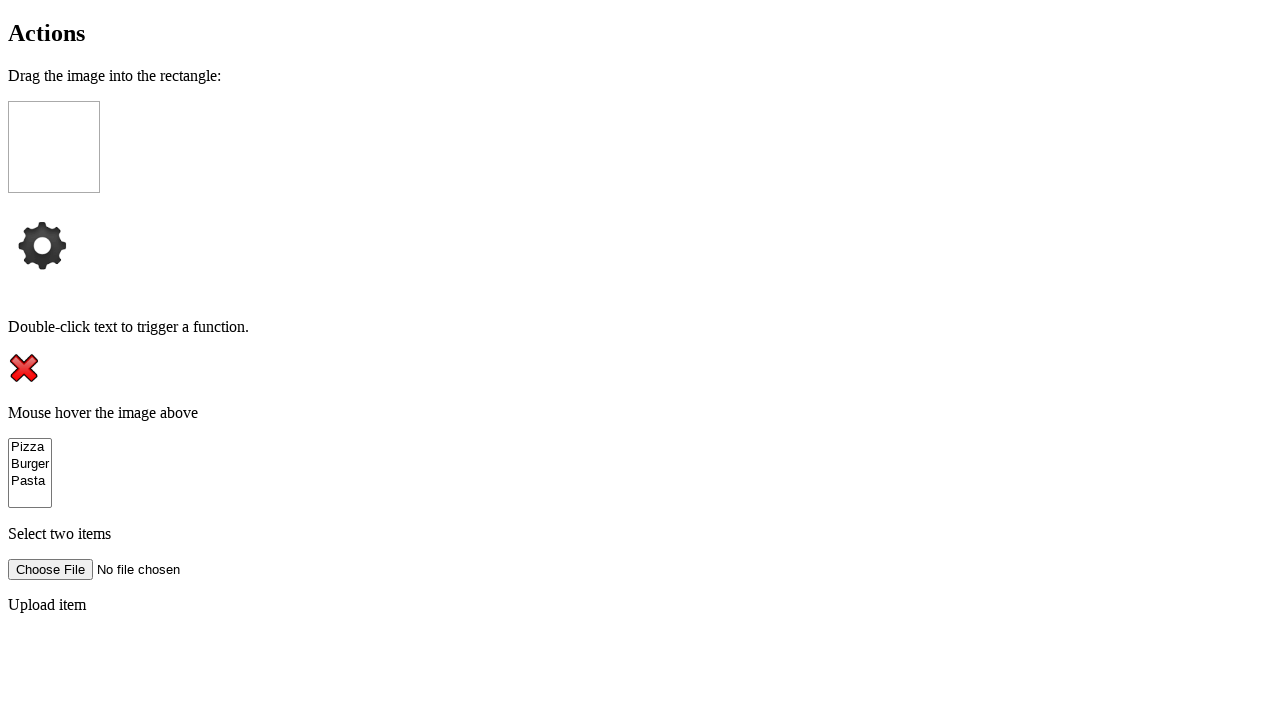

Got bounding box for burger option
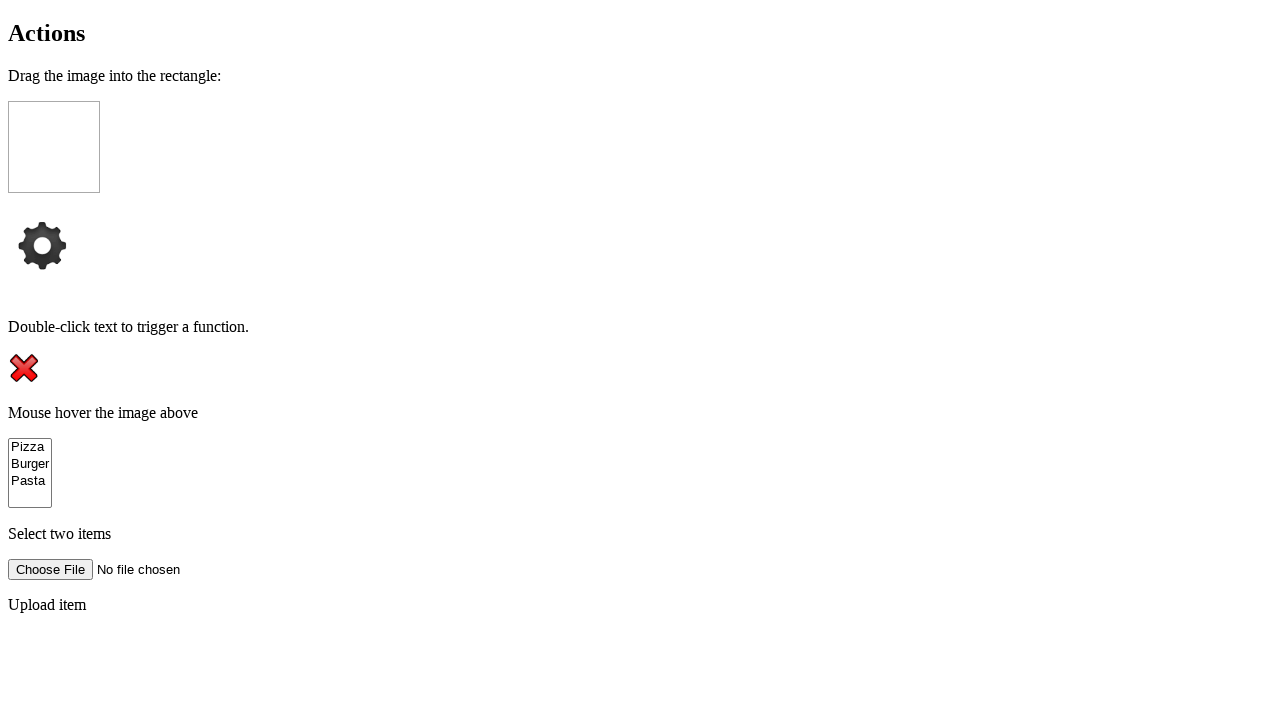

Moved mouse to center of pizza option at (30, 447)
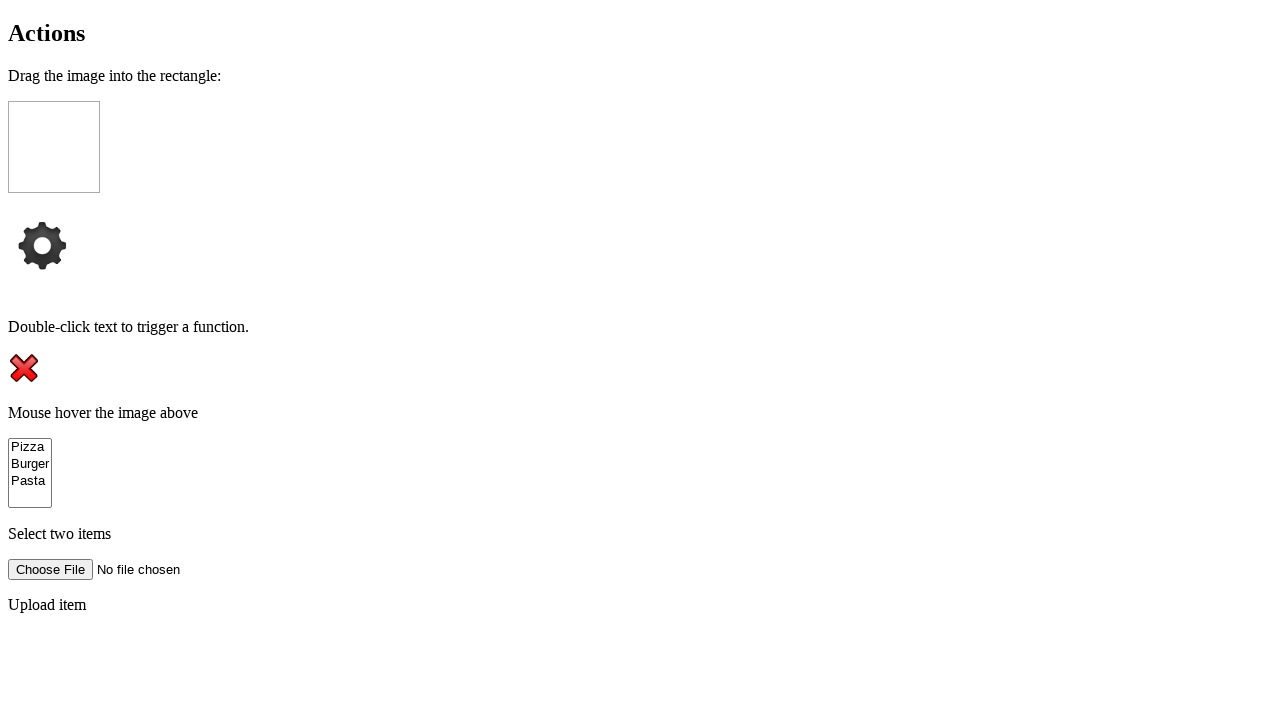

Pressed mouse button down on pizza option at (30, 447)
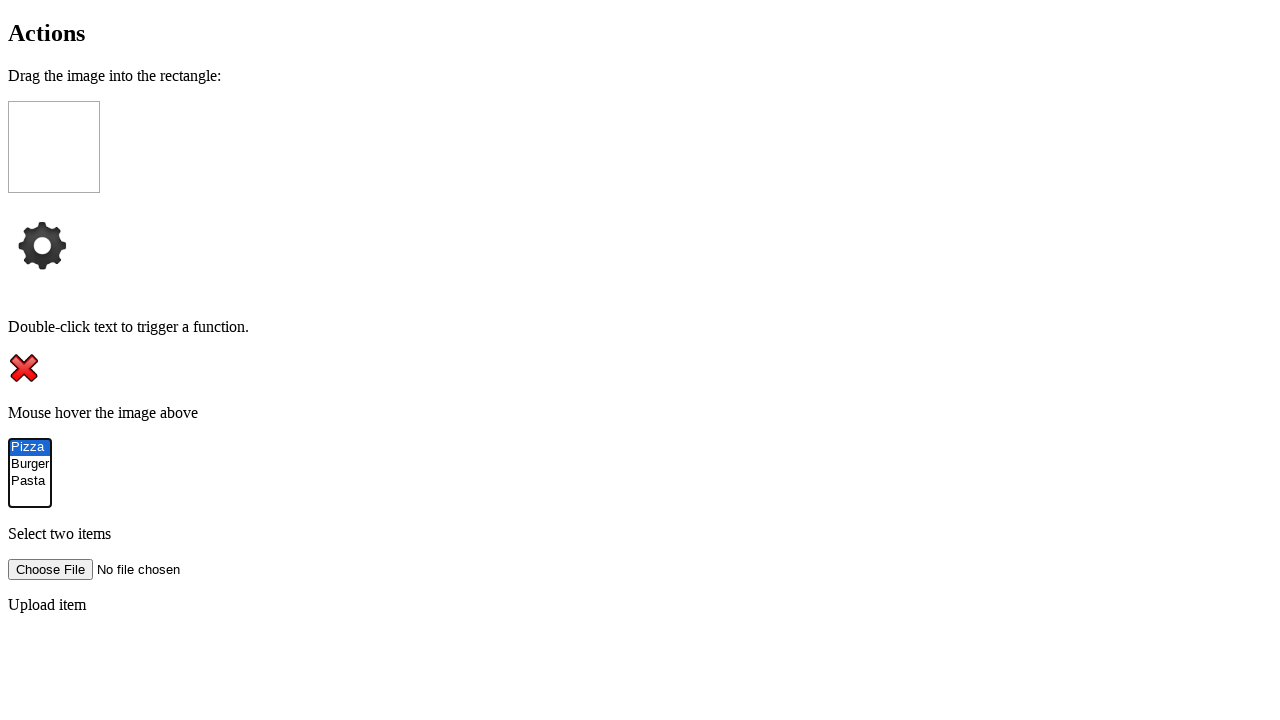

Waited 1 second while holding mouse button
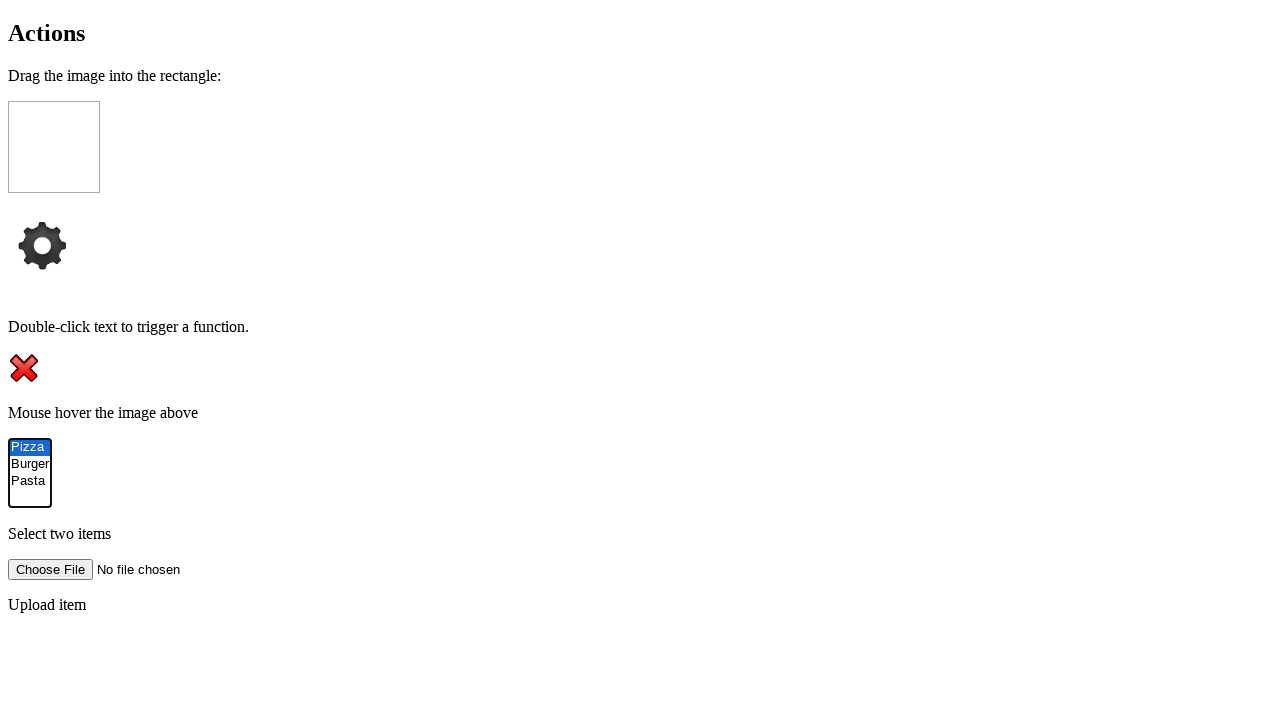

Dragged mouse to center of burger option at (30, 464)
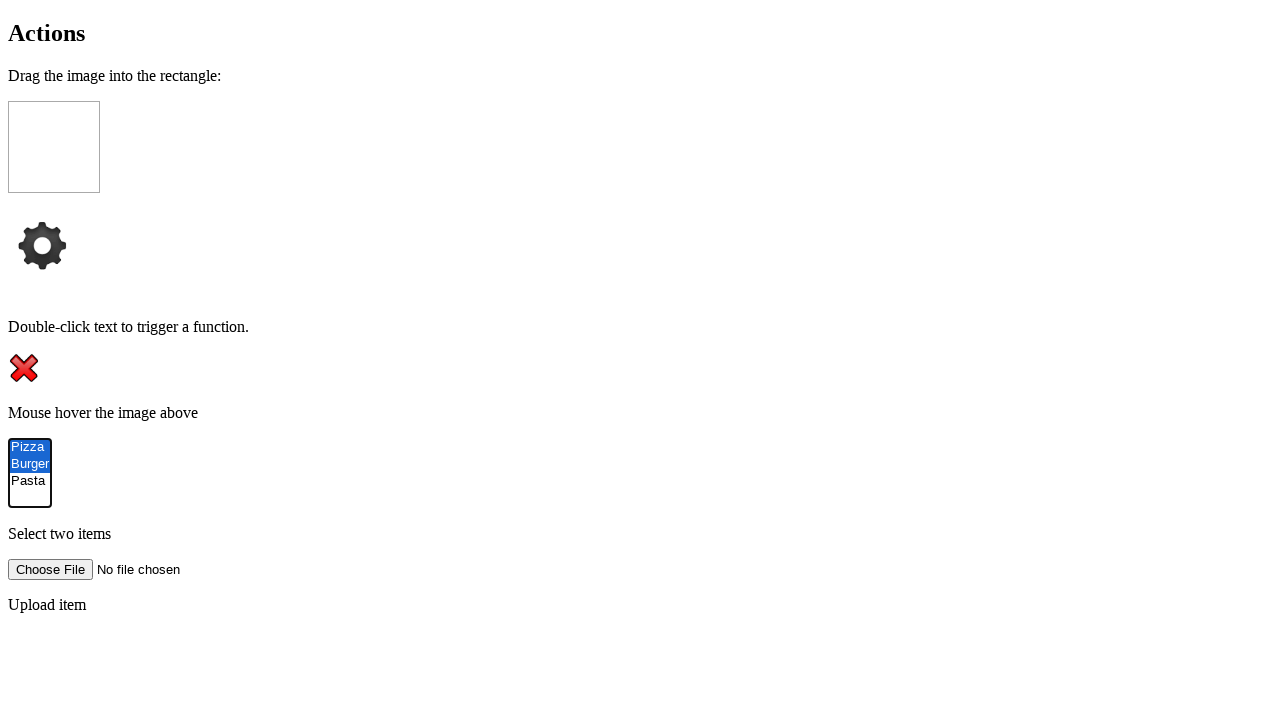

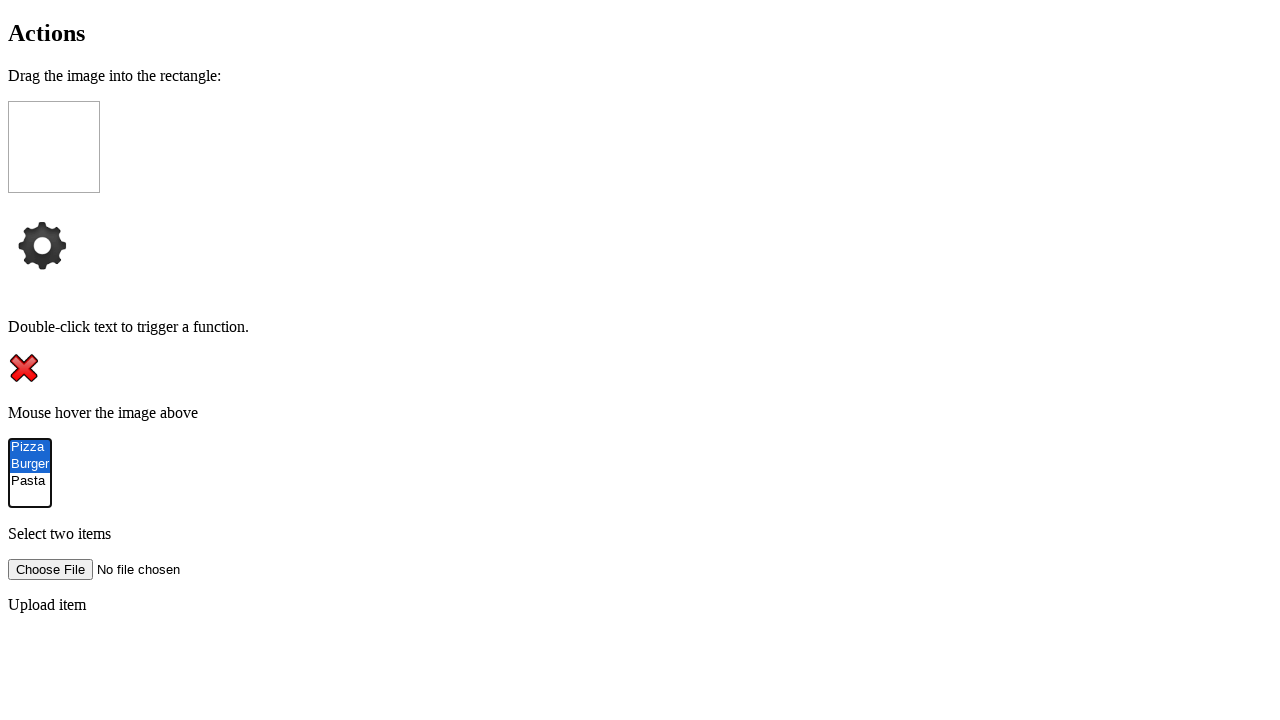